Navigates to a download page and retrieves the href attribute from a download link to verify files are available for download

Starting URL: http://the-internet.herokuapp.com/download

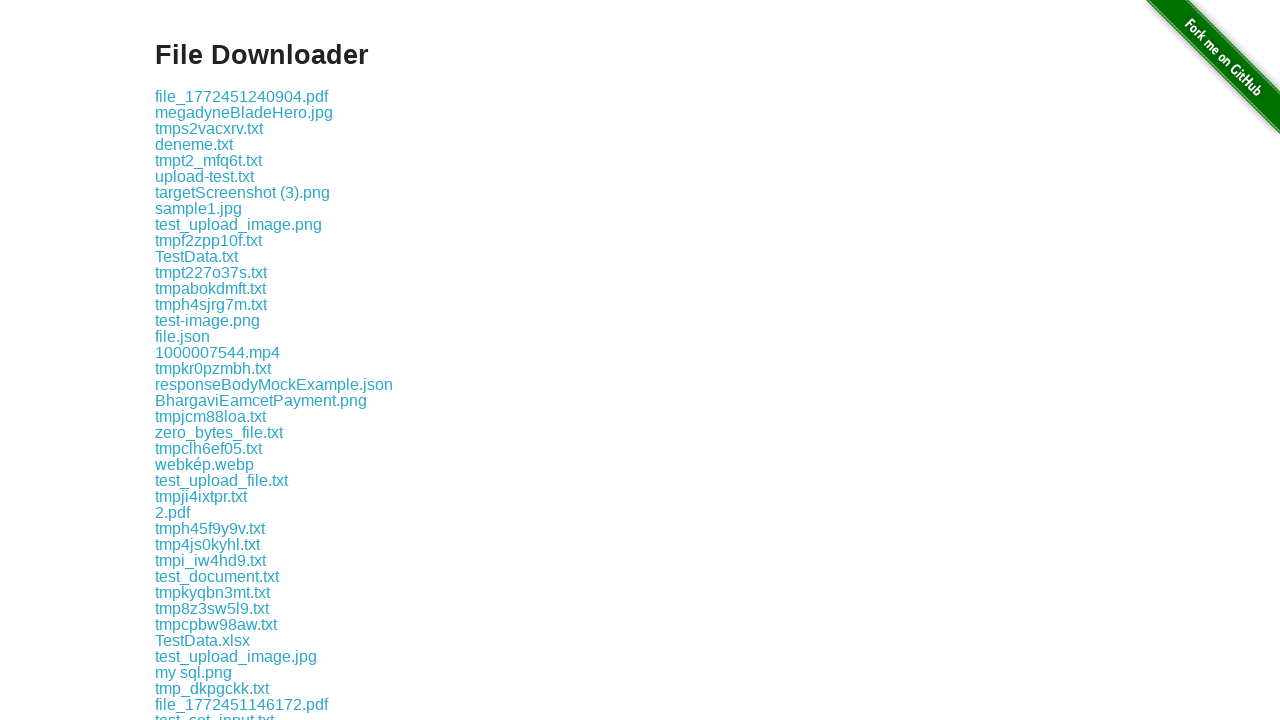

Waited for download links to be present
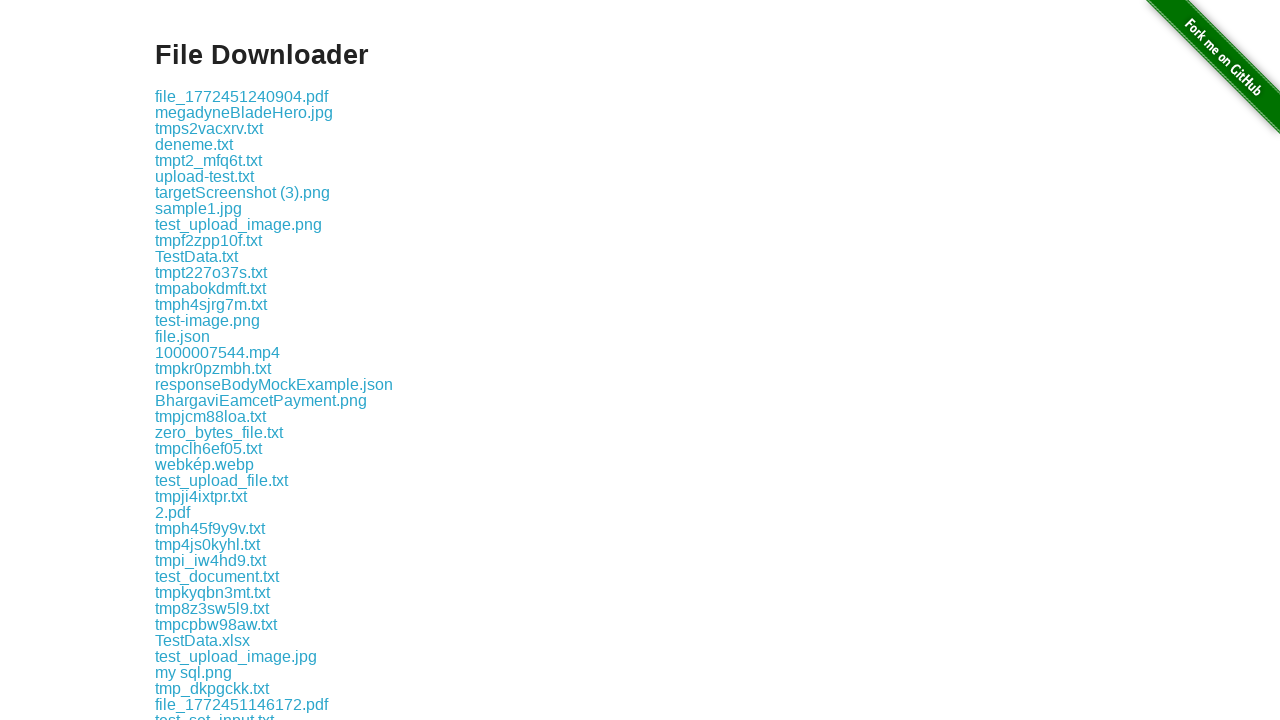

Located the first download link
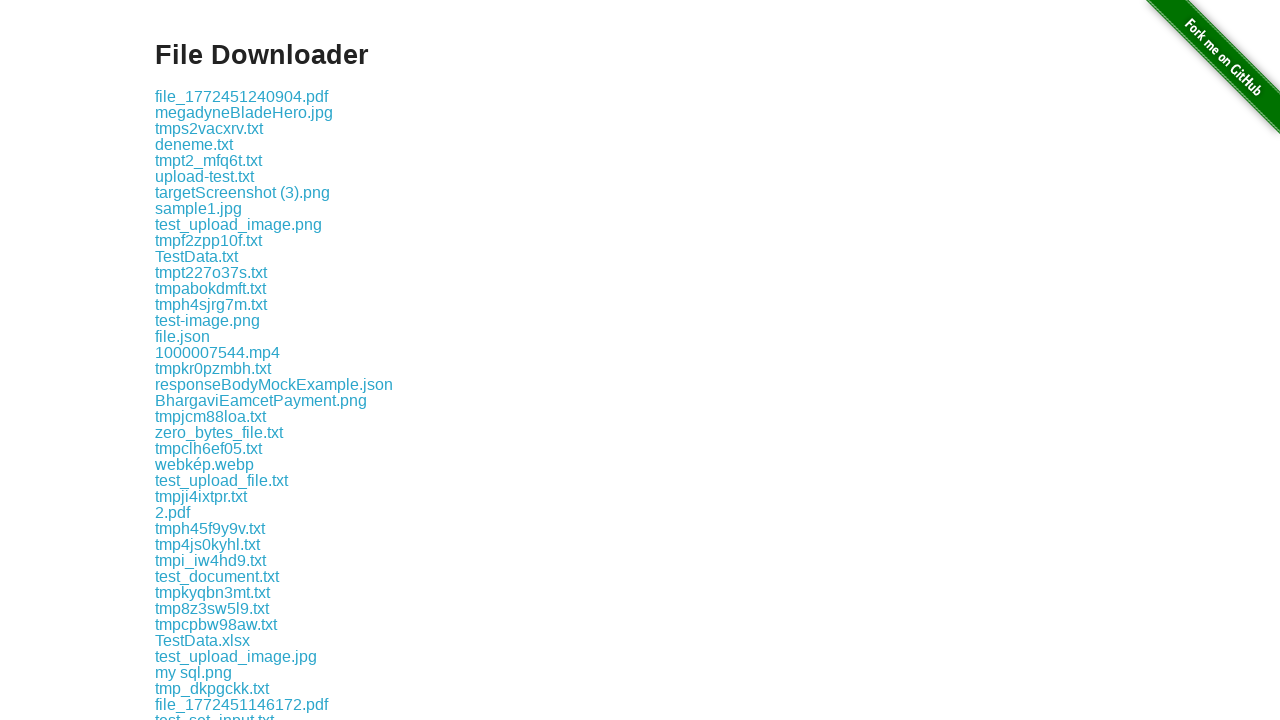

Retrieved href attribute from download link: download/file_1772451240904.pdf
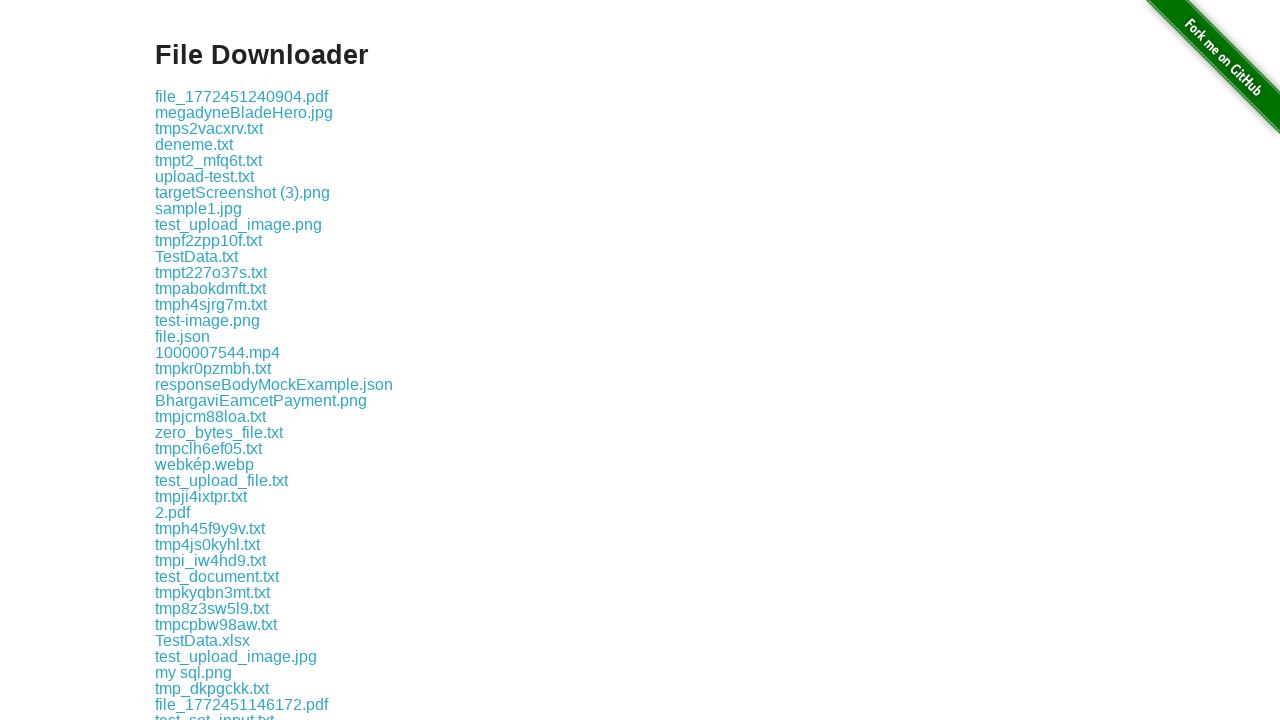

Clicked on the download link to verify it's interactive at (242, 96) on css=.example a >> nth=0
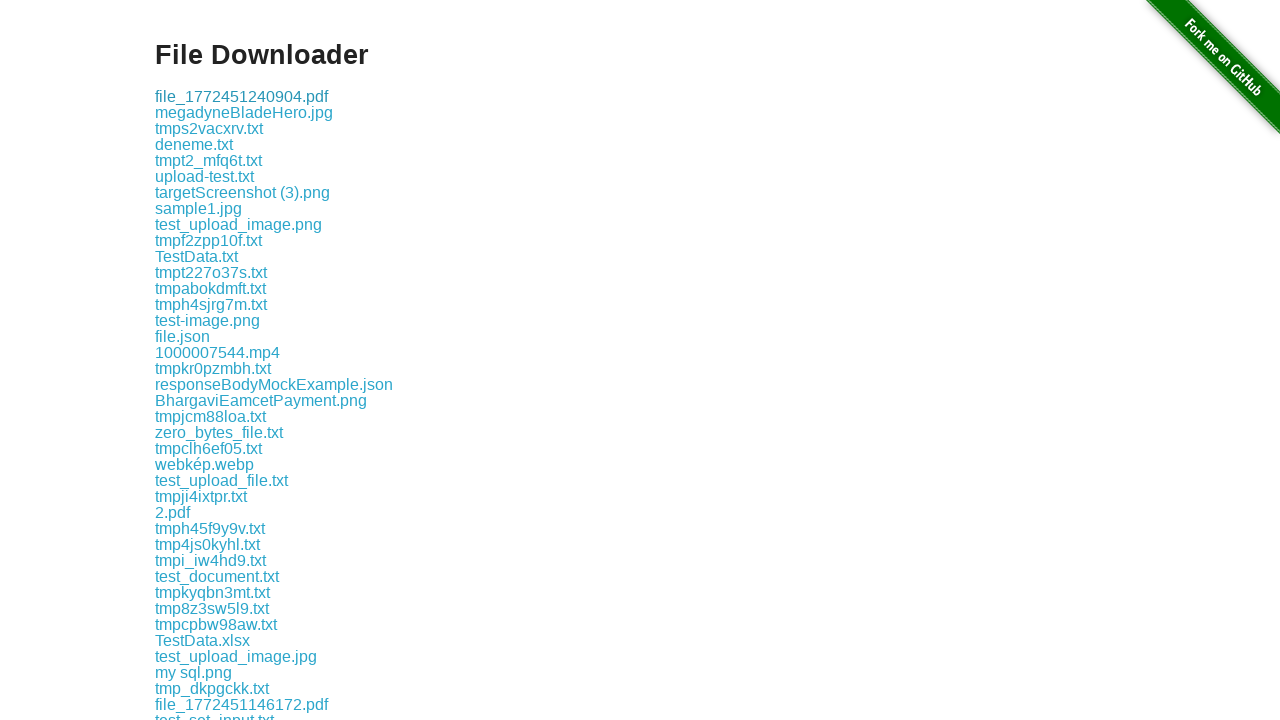

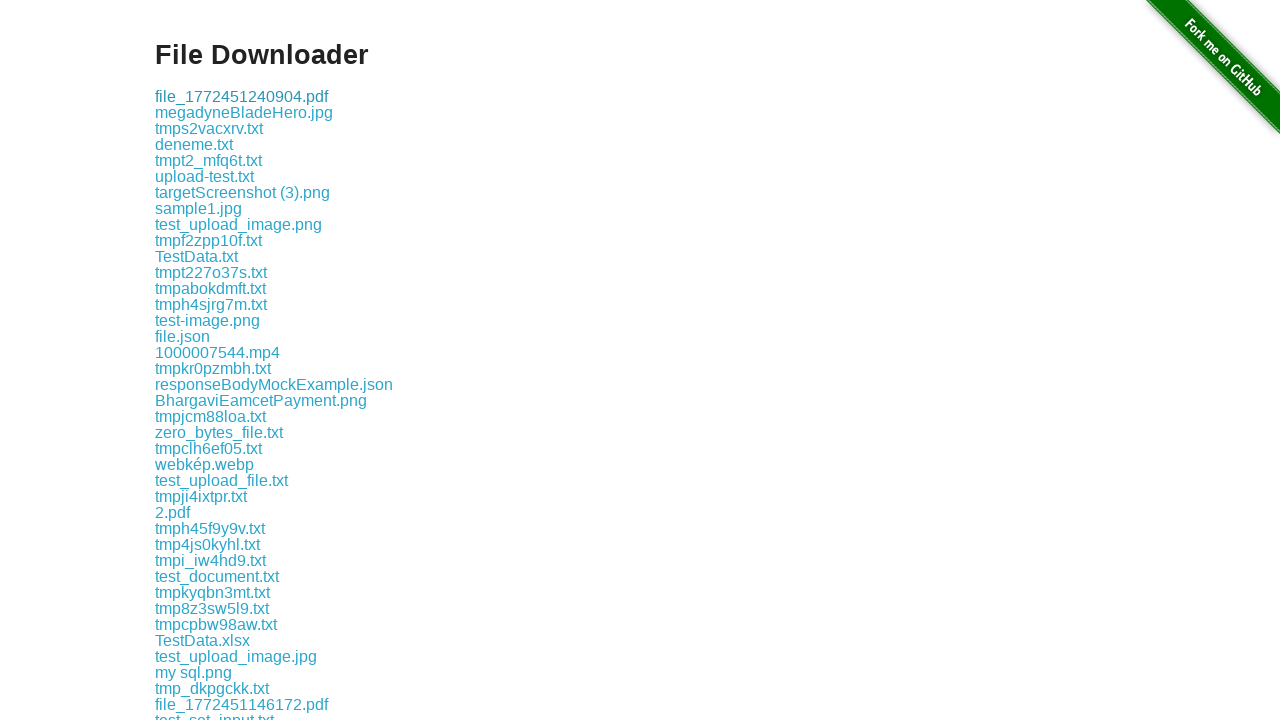